Tests contact form submission by filling in first name, last name, email, message fields and accepting terms

Starting URL: https://bsgroup.eu/contact/

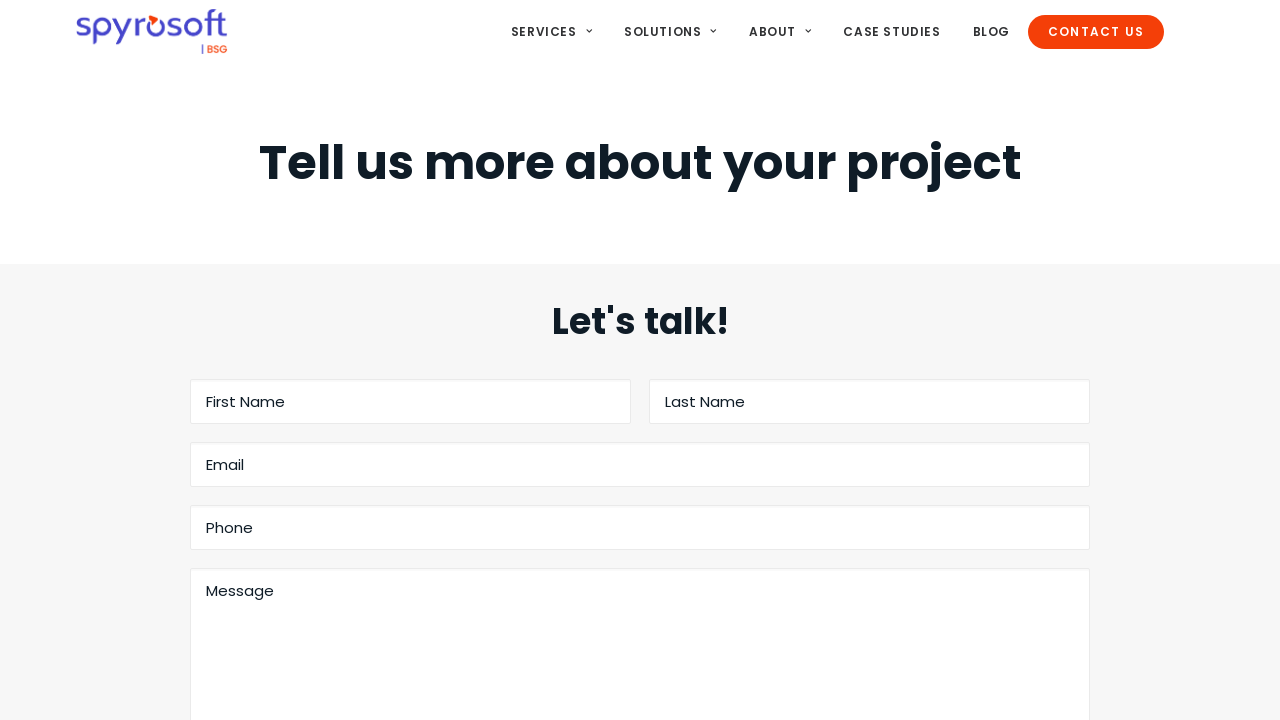

Filled first name field with 'John' on input[name='your-firstname']
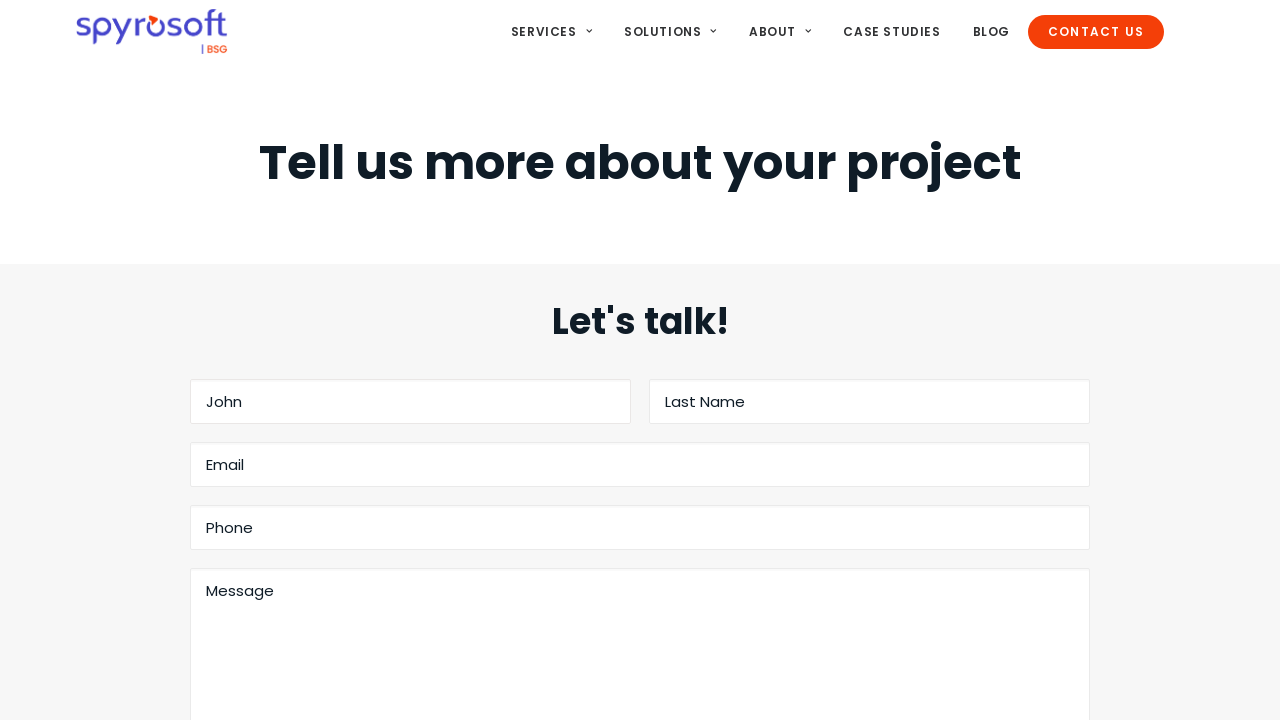

Filled last name field with 'Smith' on input[name='your-lastname']
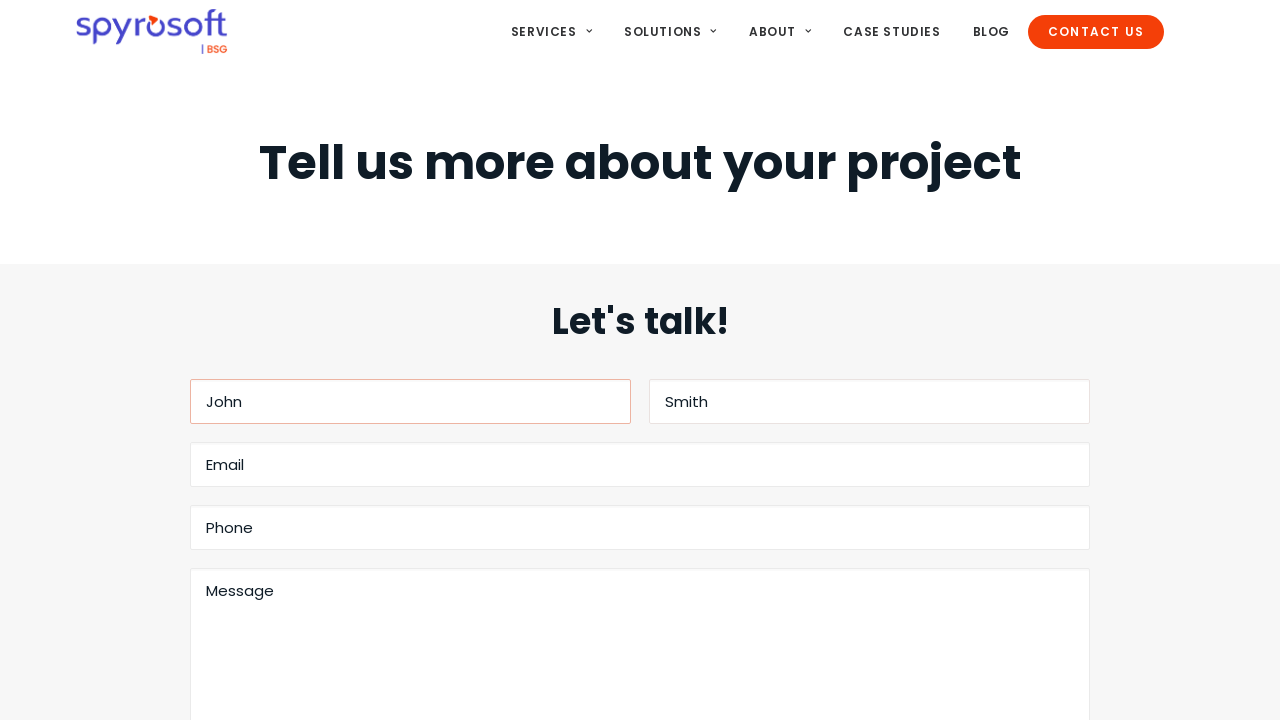

Filled email field with 'john.smith@example.com' on input[name='your-email']
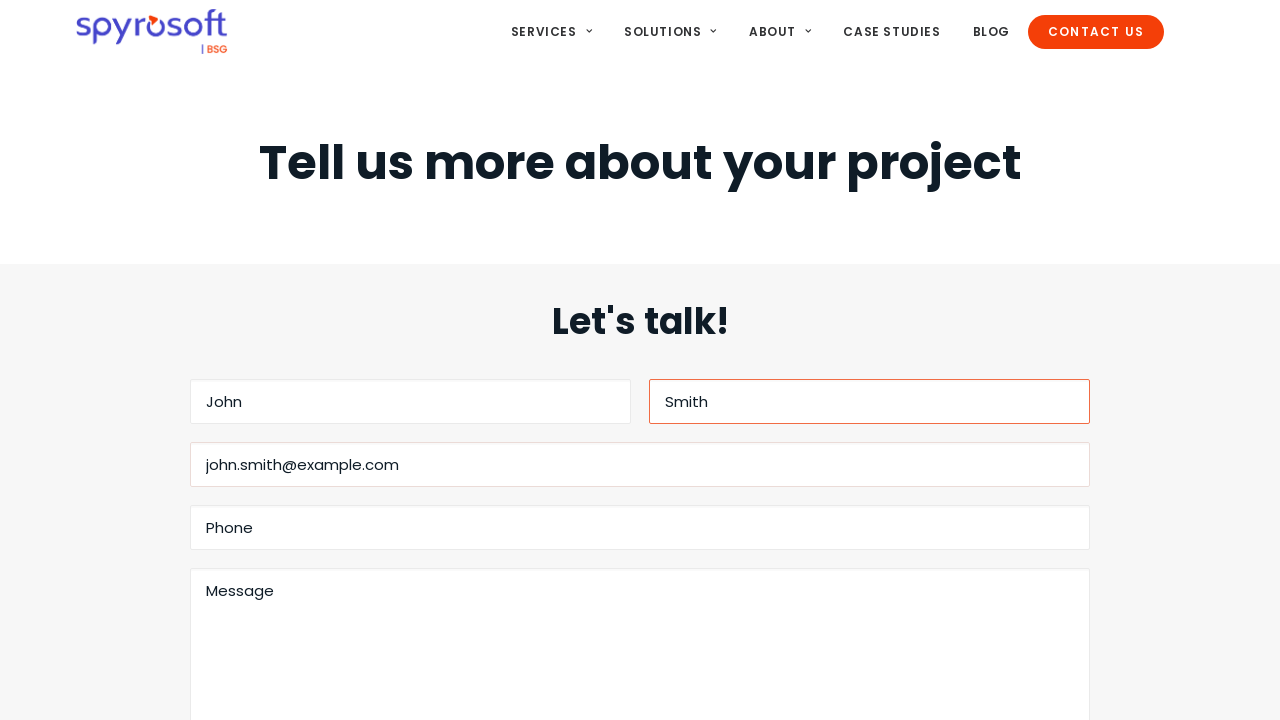

Filled message field with service inquiry text on textarea[name='your-message']
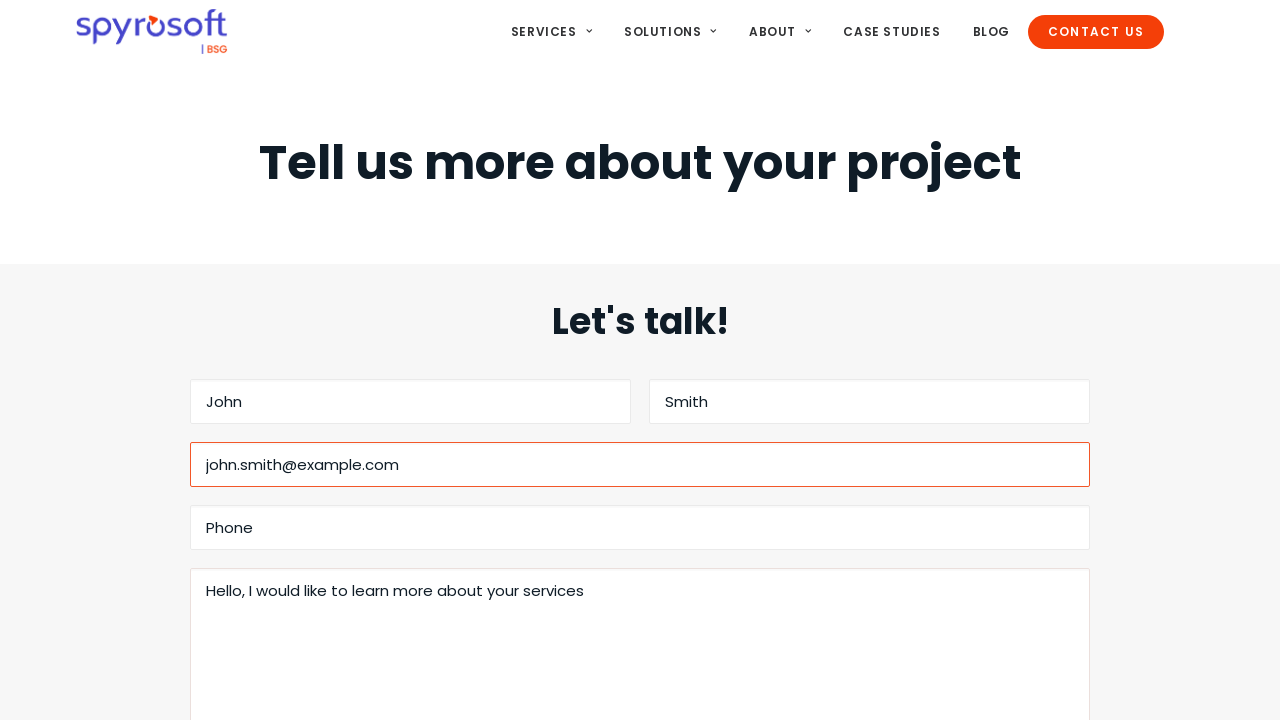

Clicked accept terms checkbox at (459, 712) on input[name='accept-this-1']
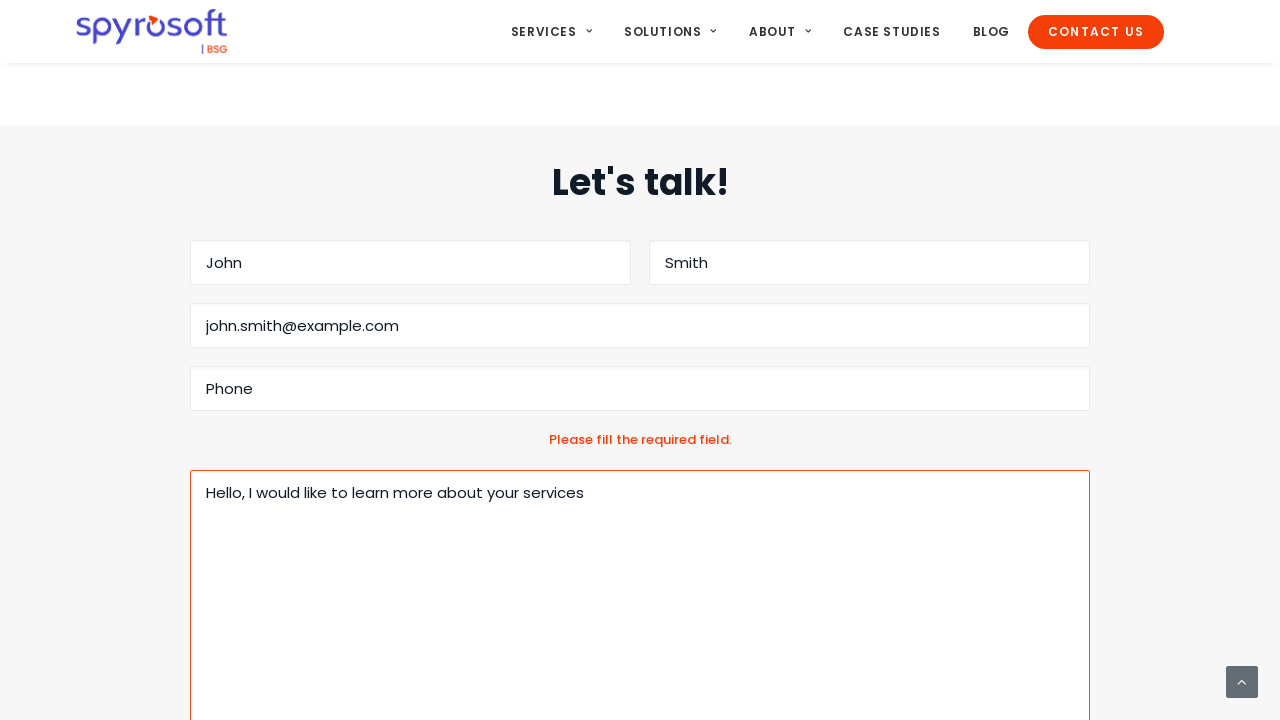

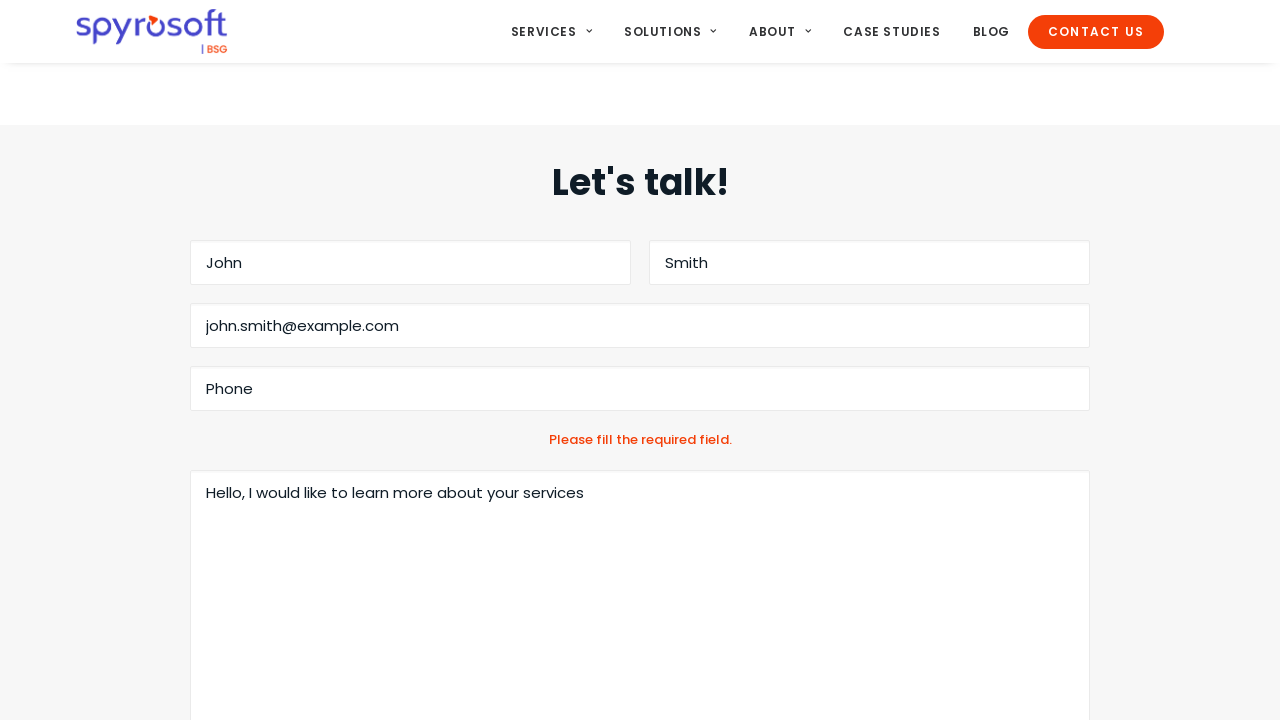